Tests filling the first name field on a registration form with a sample name

Starting URL: http://demo.automationtesting.in/Register.html

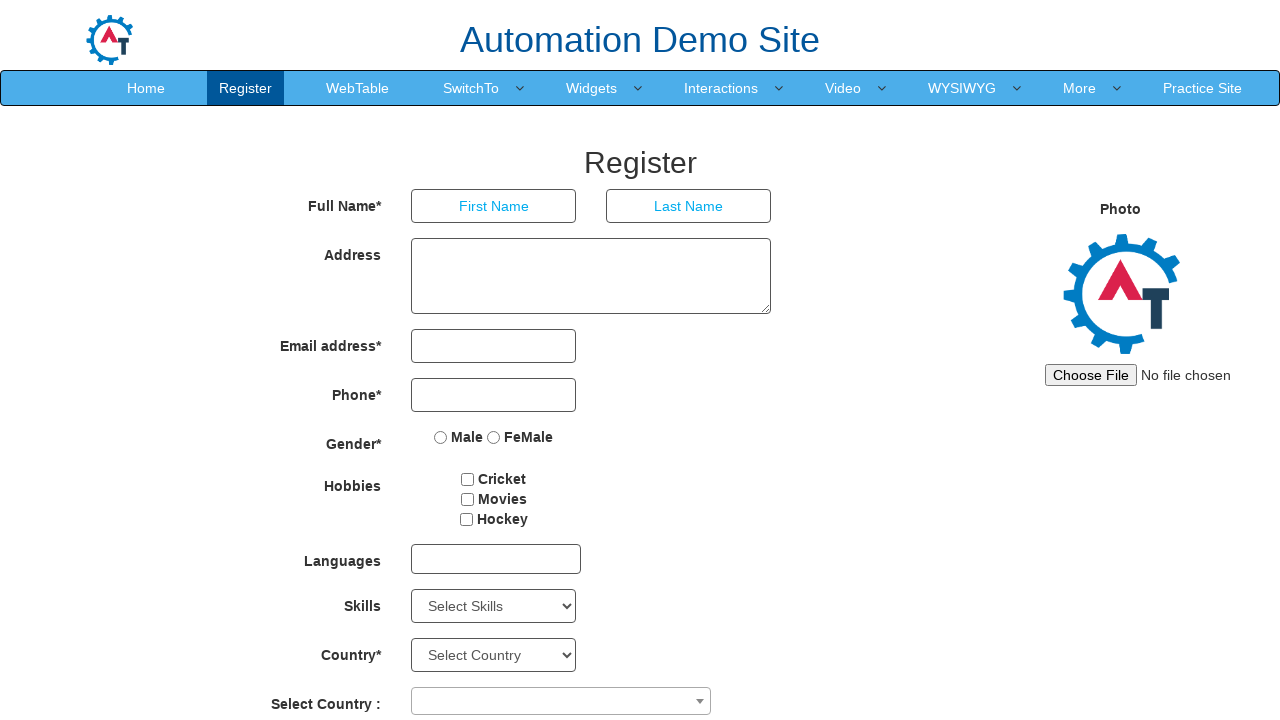

Filled first name field with 'Ram' on input[placeholder='First Name']
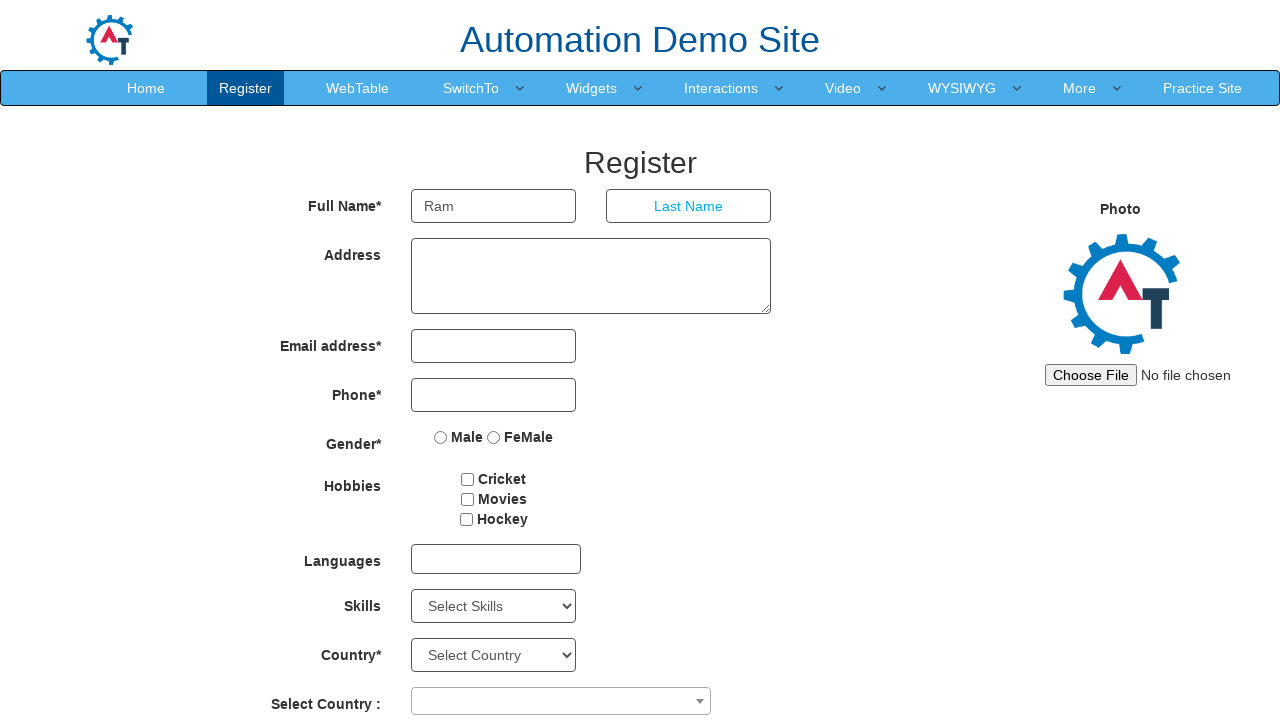

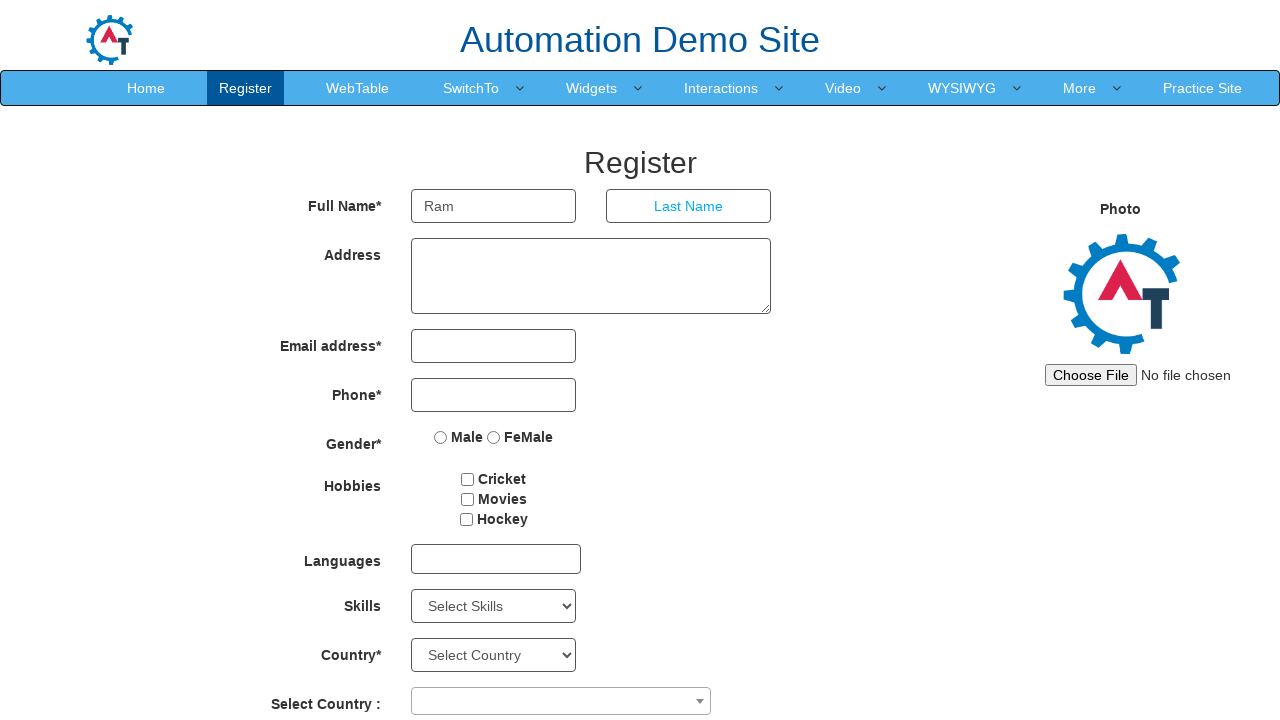